Tests the jQuery UI Controlgroup demo by navigating to the Controlgroup section, switching to the demo iframe, and verifying the header text displays "Controlgroup".

Starting URL: https://jqueryui.com/

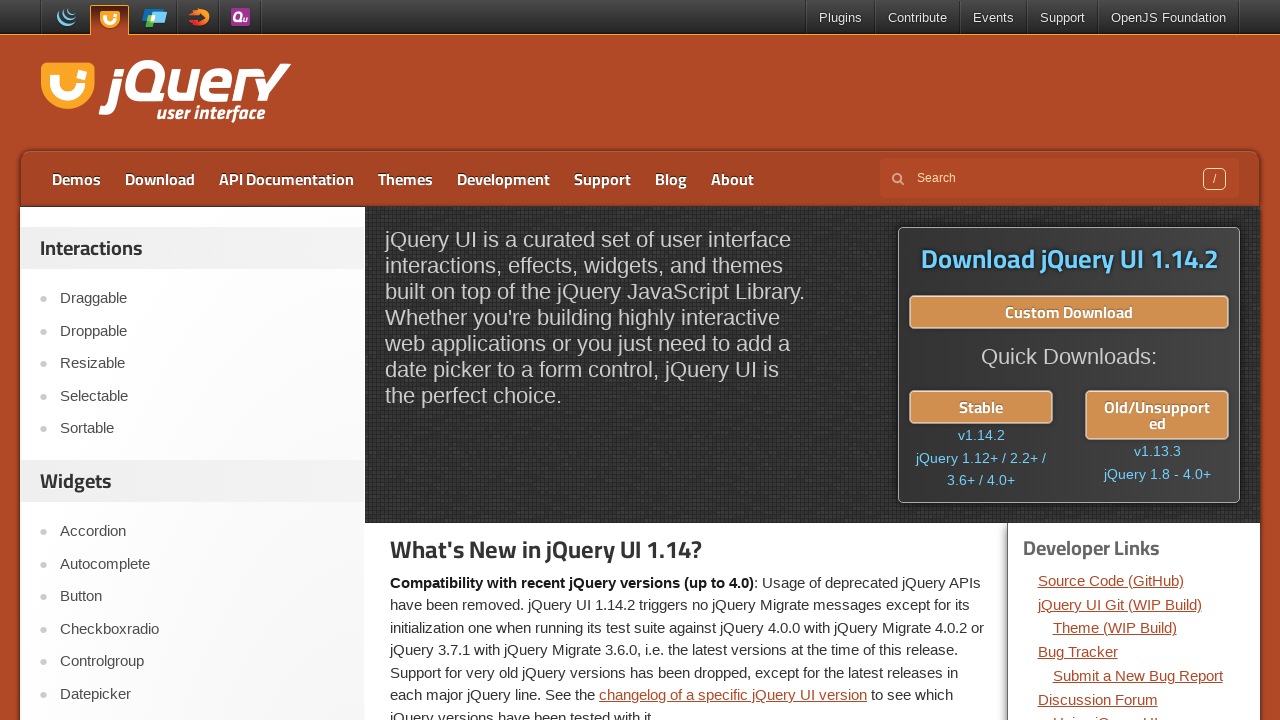

Clicked the Controlgroup link in navigation at (202, 662) on a:has-text('Controlgroup')
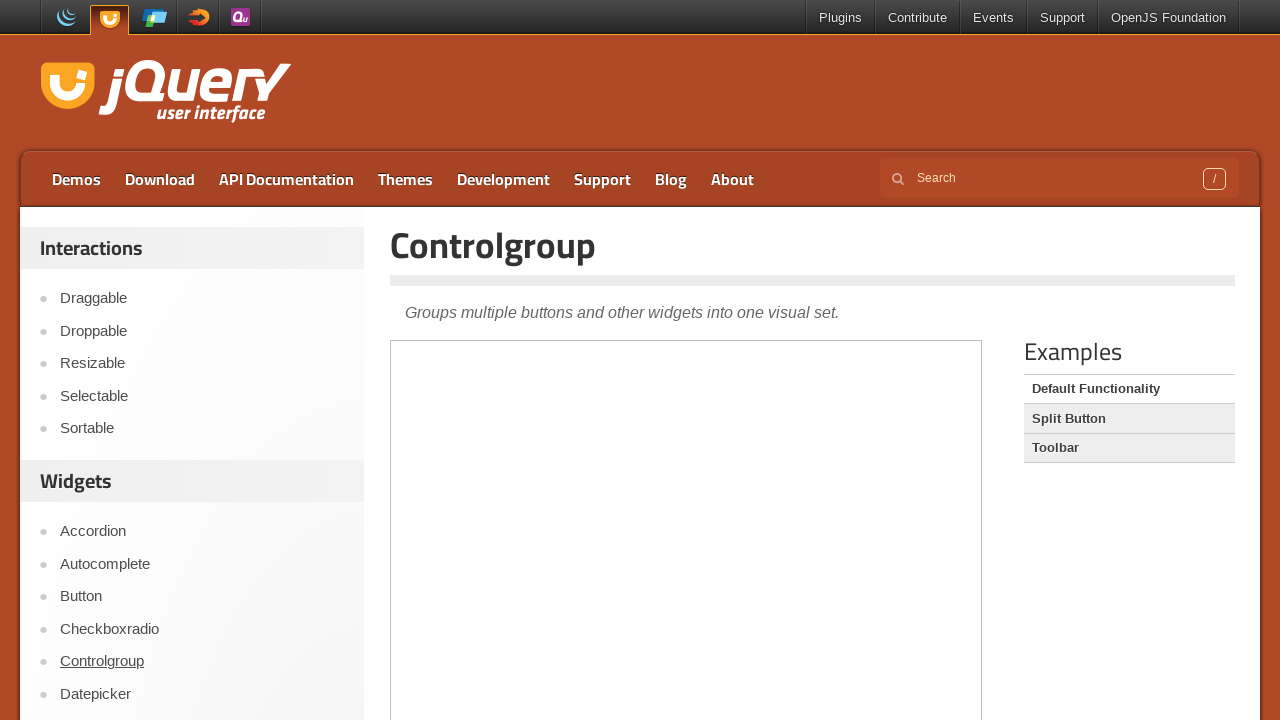

Located the demo iframe
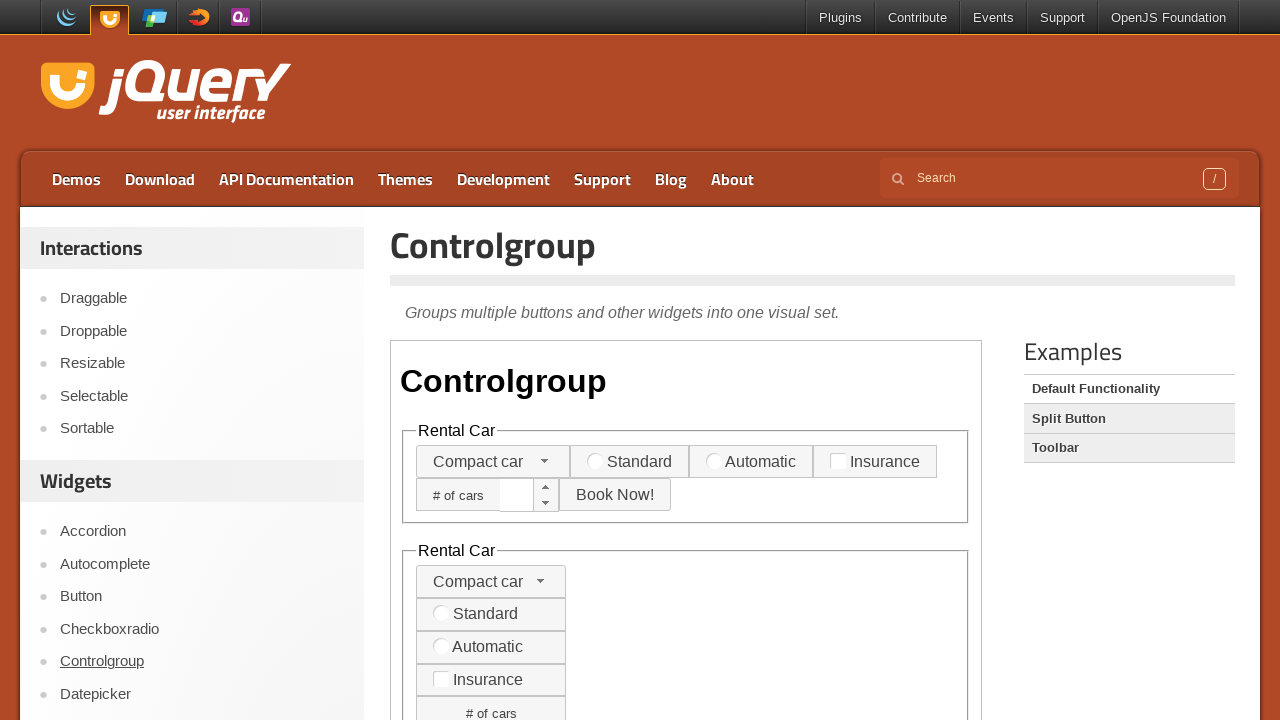

Located the header element in the demo iframe
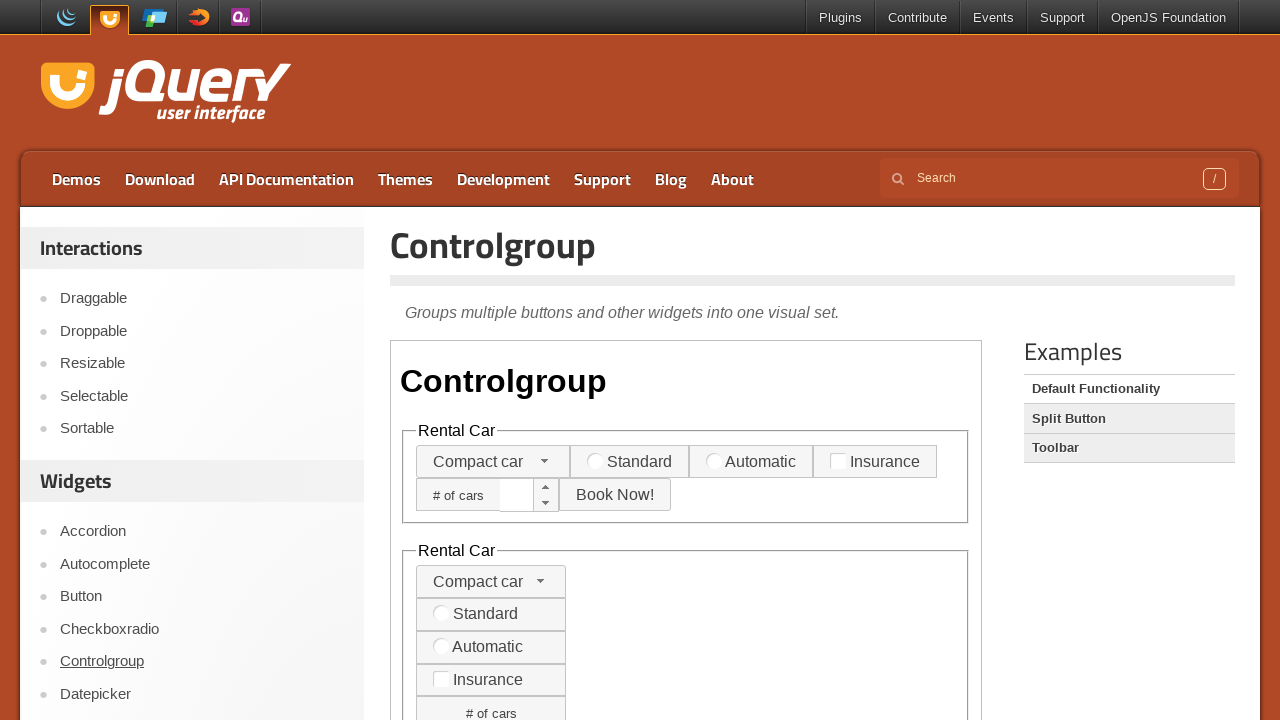

Waited 1000ms for frame content to load
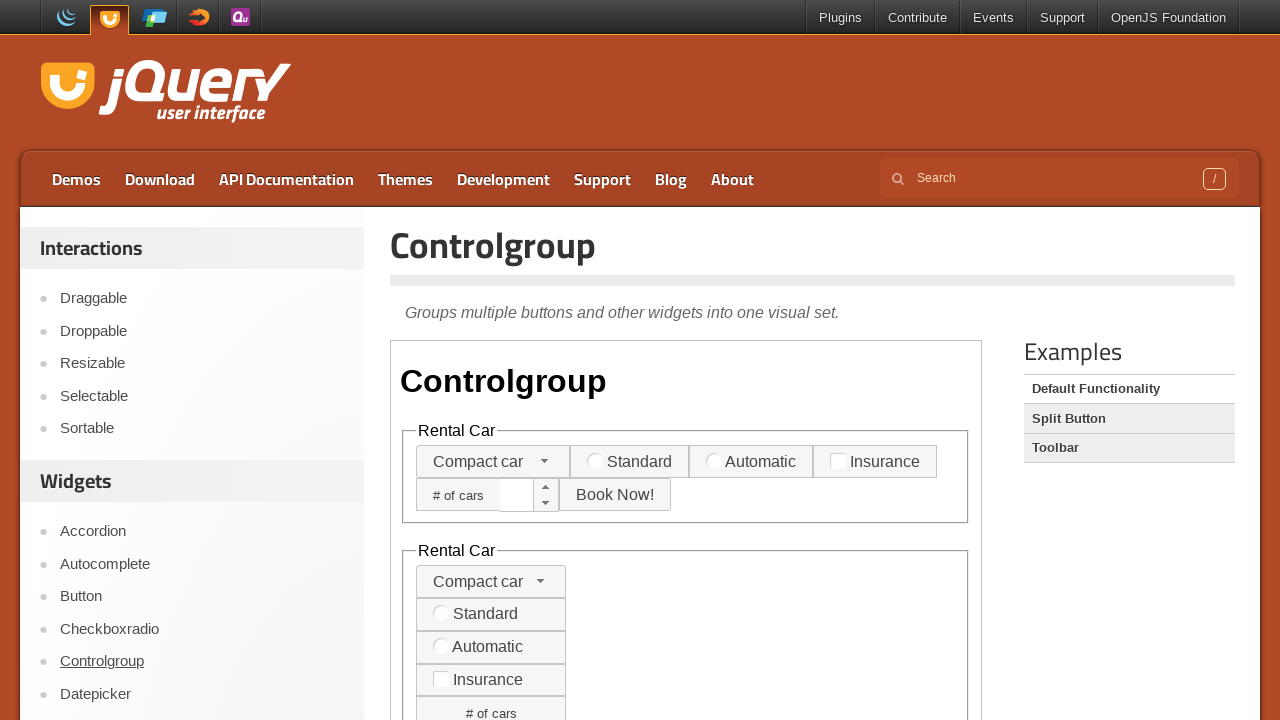

Verified 'Controlgroup' text is visible in the demo iframe
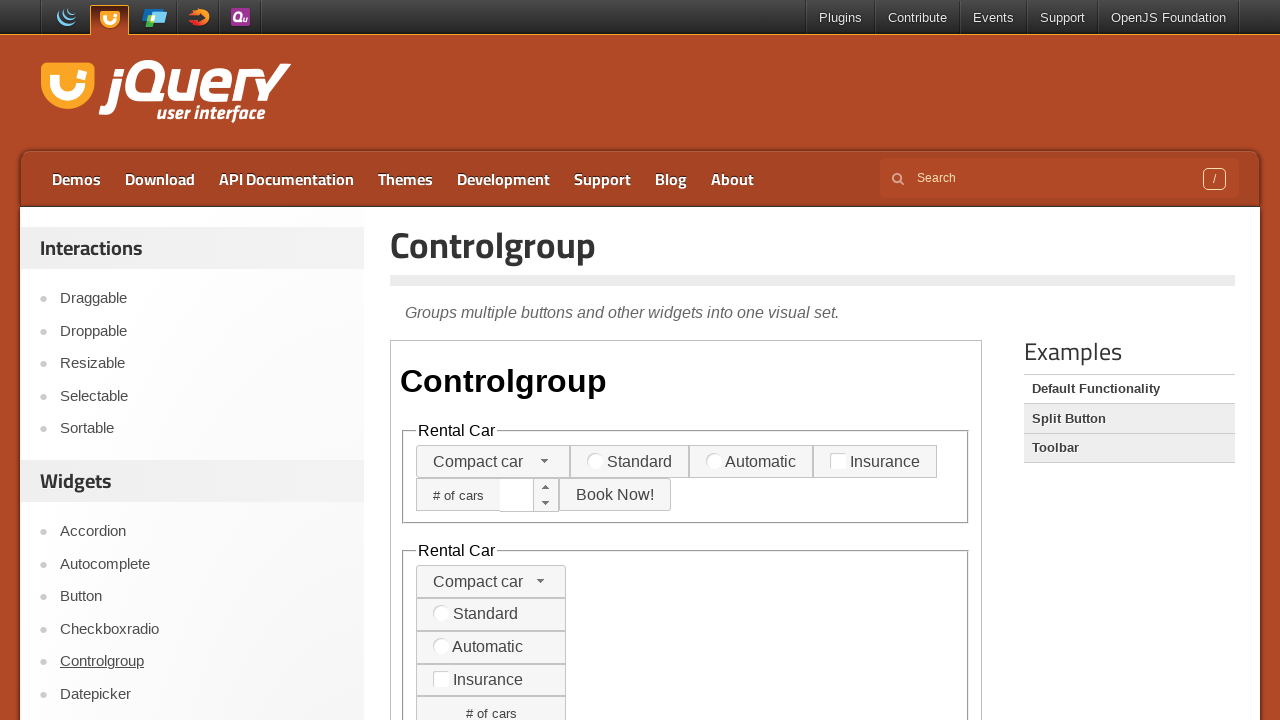

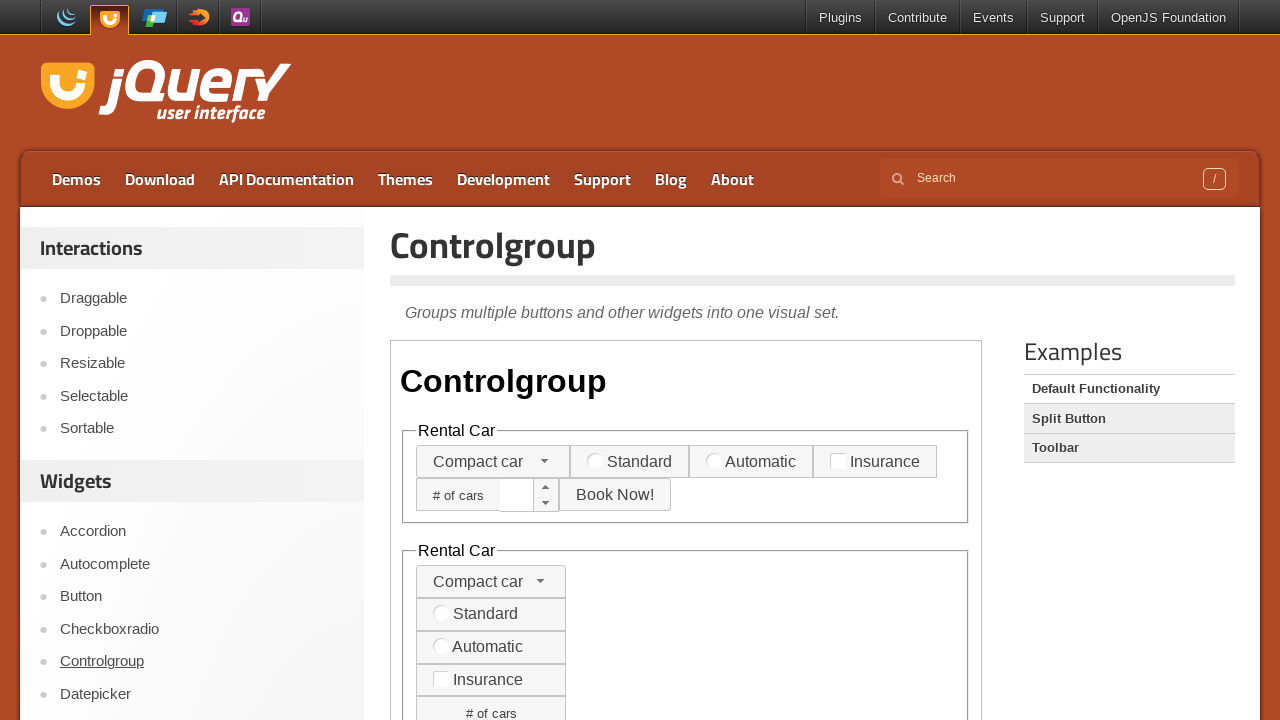